Tests searchable React dropdown by typing and selecting a country

Starting URL: https://react.semantic-ui.com/maximize/dropdown-example-search-selection/

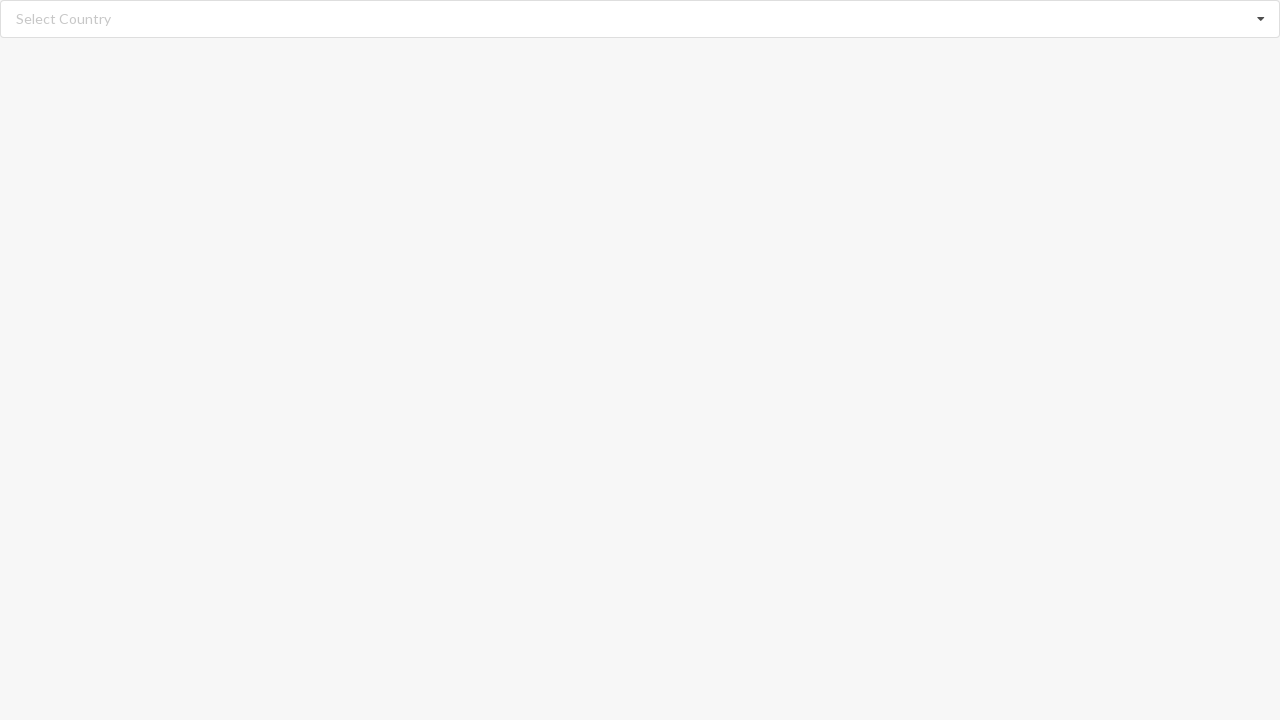

Typed 'Andorra' in the searchable dropdown input field on //input[@class='search']
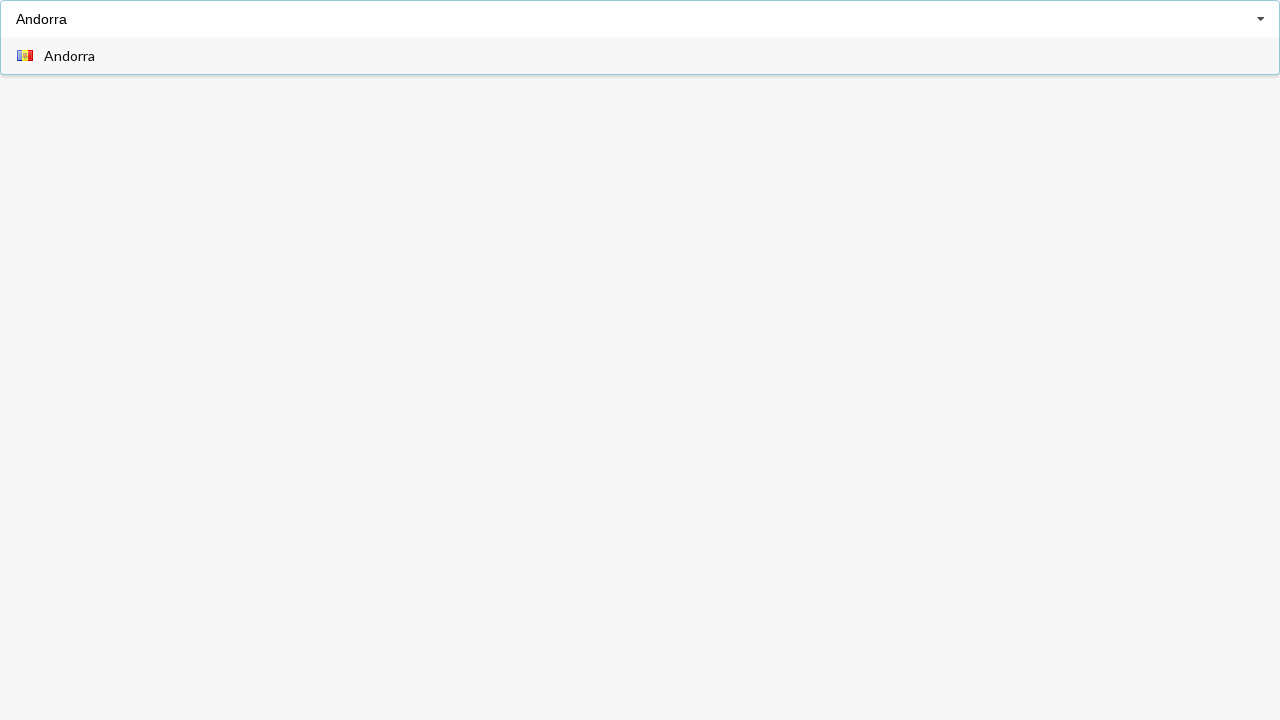

Dropdown options loaded and became visible
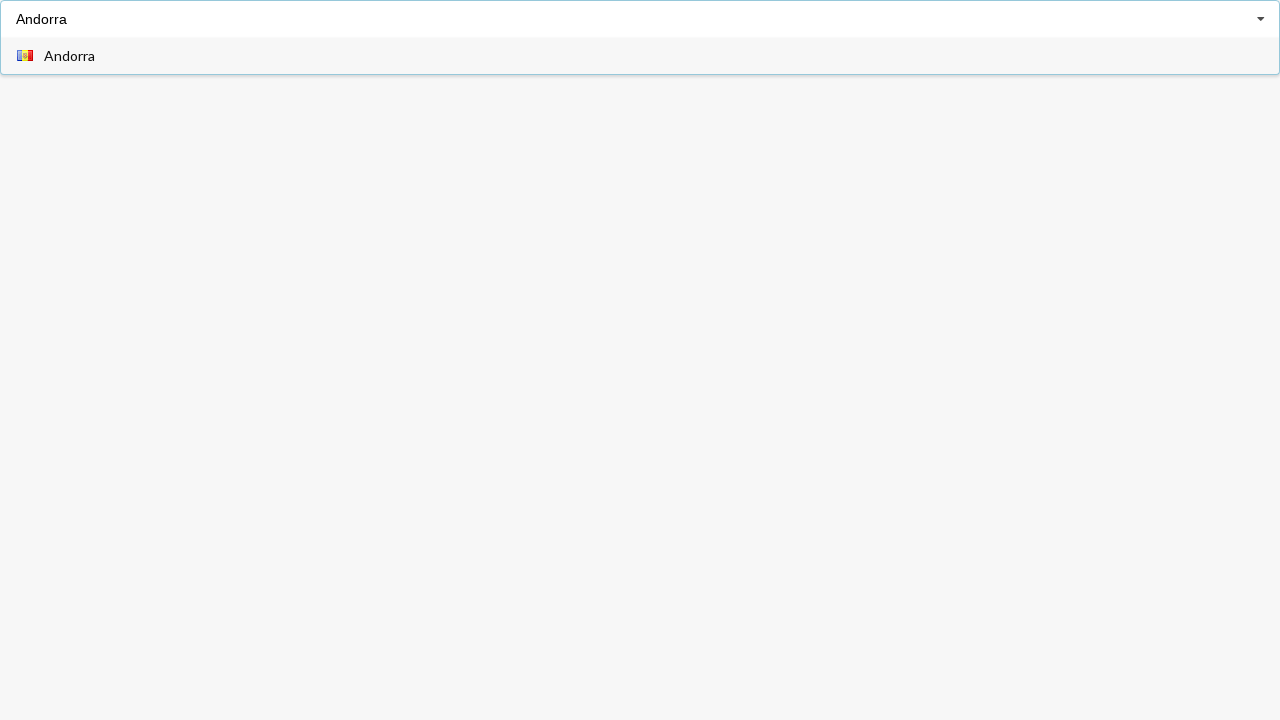

Clicked on 'Andorra' option in the dropdown list at (70, 56) on xpath=//div[@role='listbox']//span[text()='Andorra']
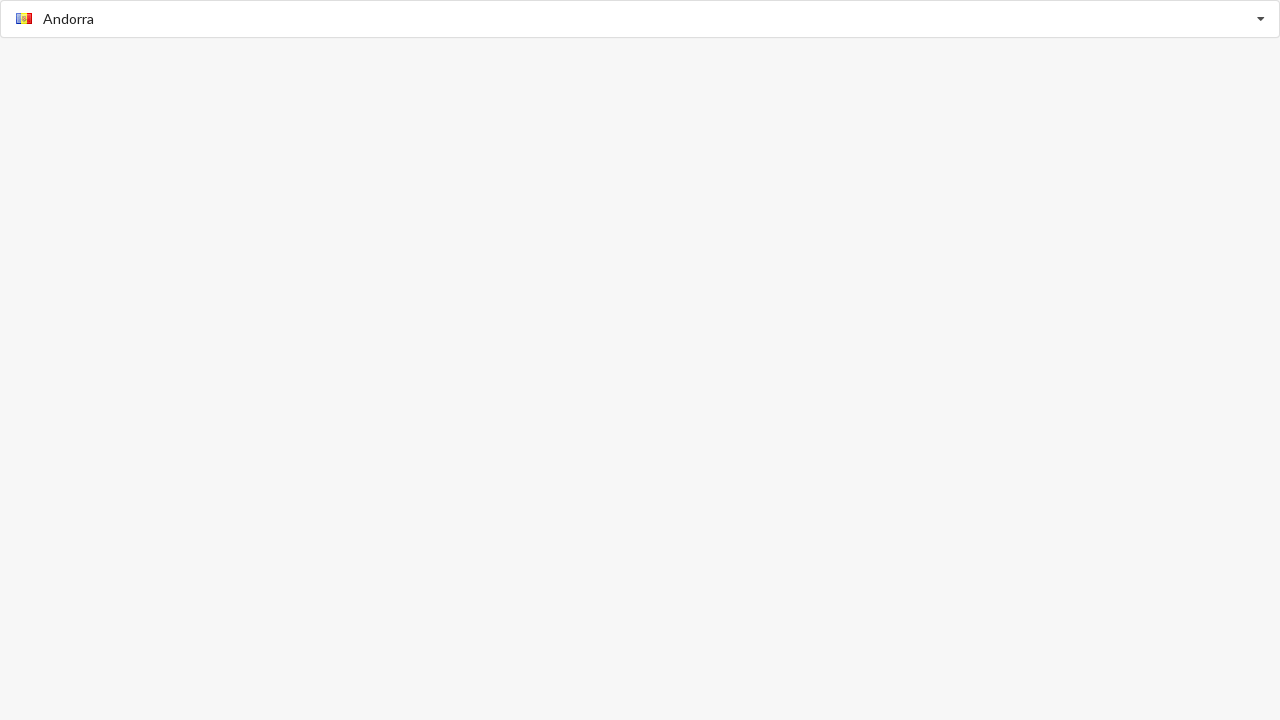

Verified that 'Andorra' was successfully selected and displayed in the alert
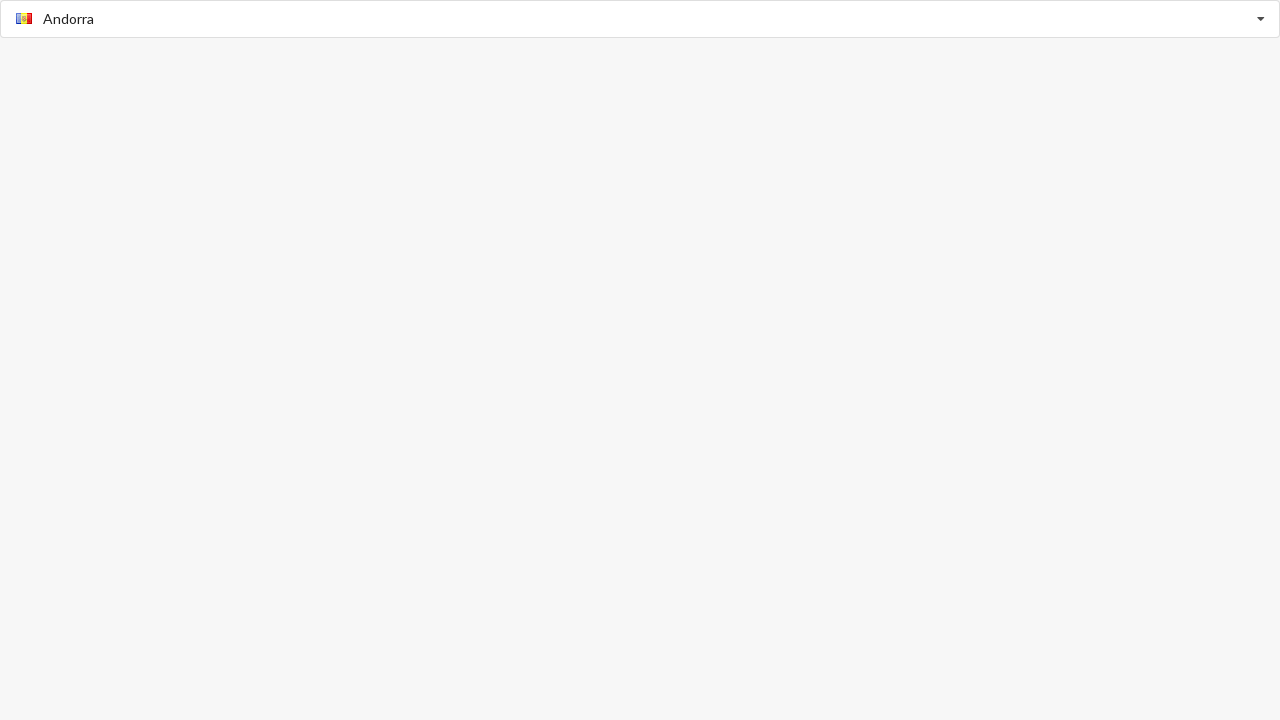

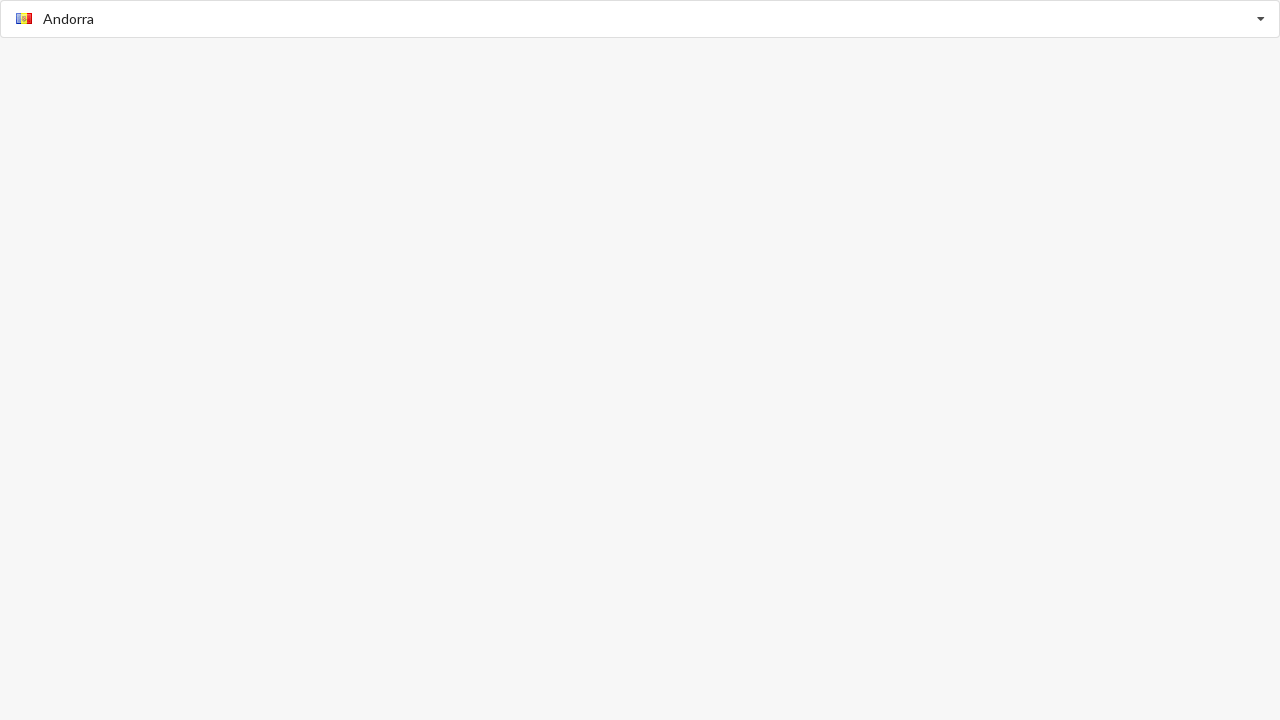